Tests car cost estimation form by selecting car type, city, and registration area from dropdown menus.

Starting URL: https://www.honda.com.vn/o-to/du-toan-chi-phi

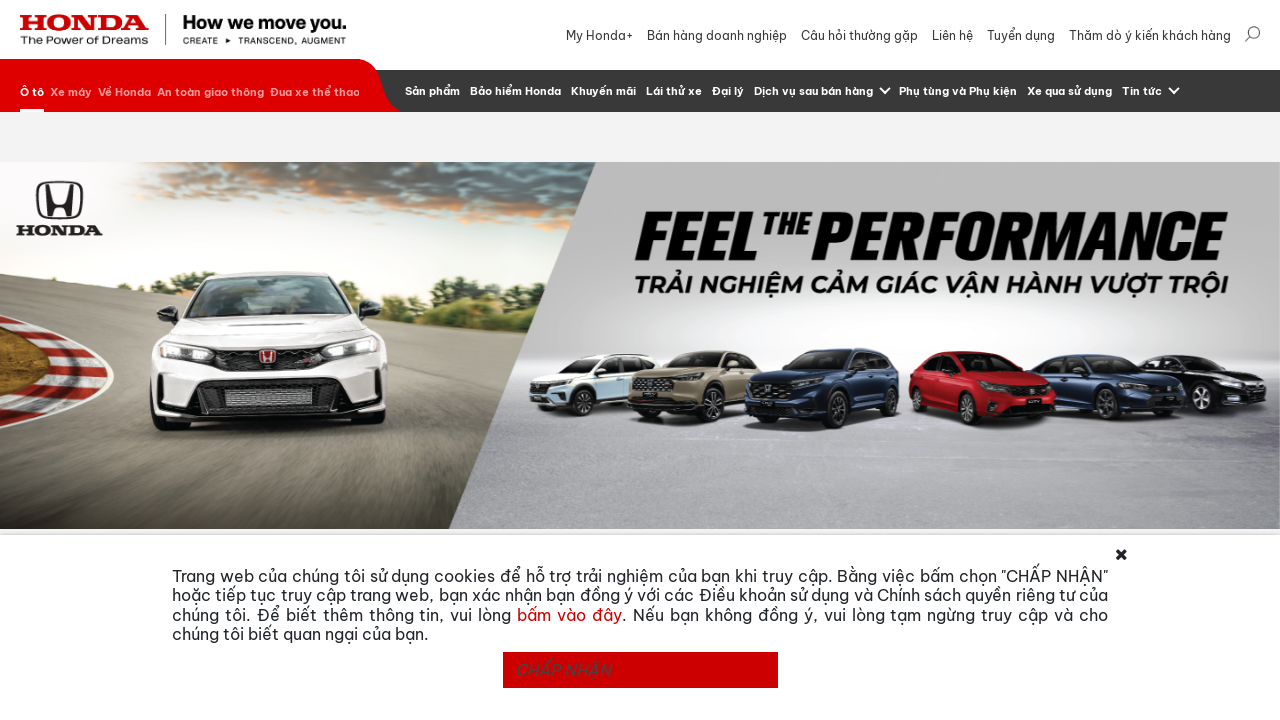

Scrolled to cost estimate section
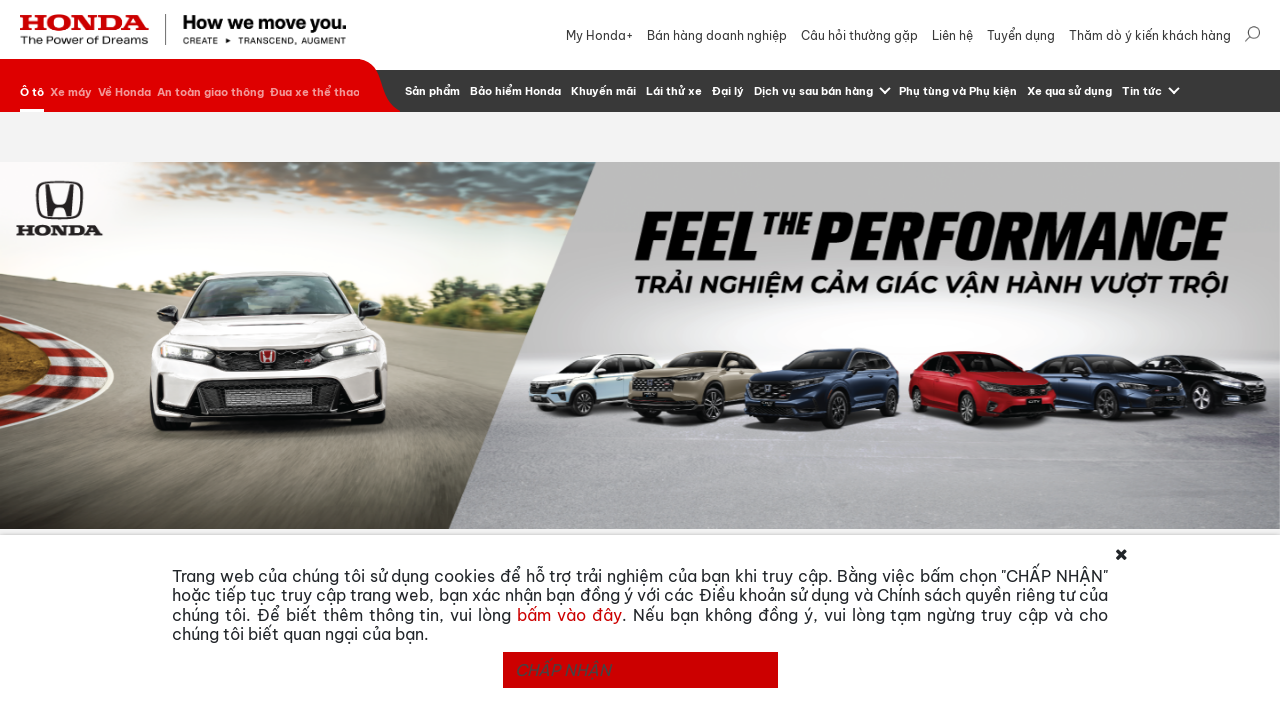

Clicked on car type selector at (444, 248) on #selectize-input
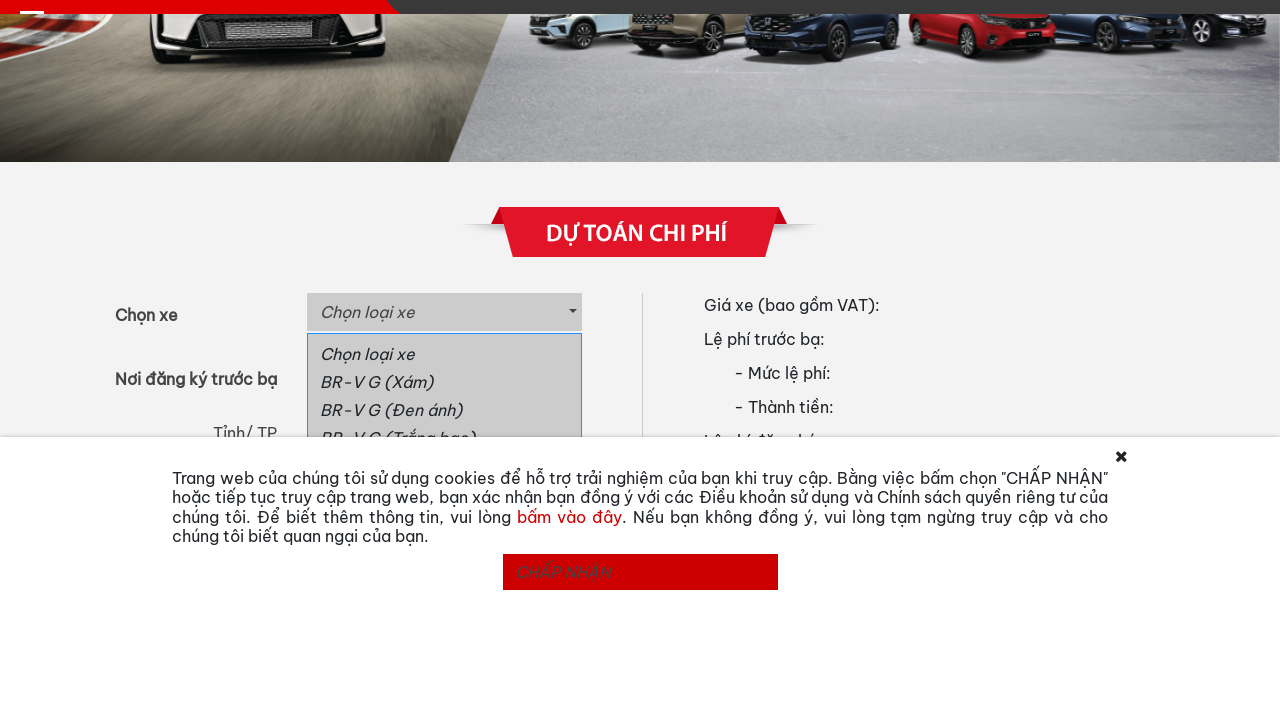

Selected CITY RS (Đỏ) from car type dropdown at (444, 510) on a:text('CITY RS (Đỏ)')
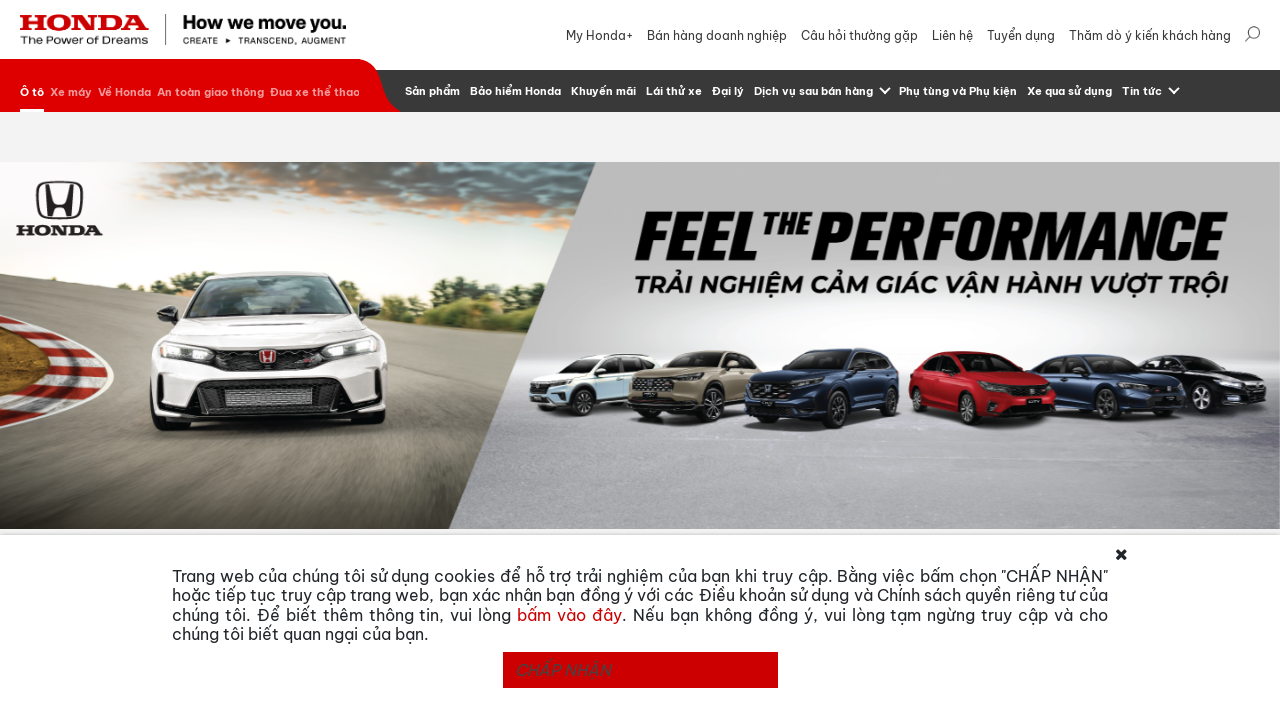

Selected Hà Nội from province dropdown on #province
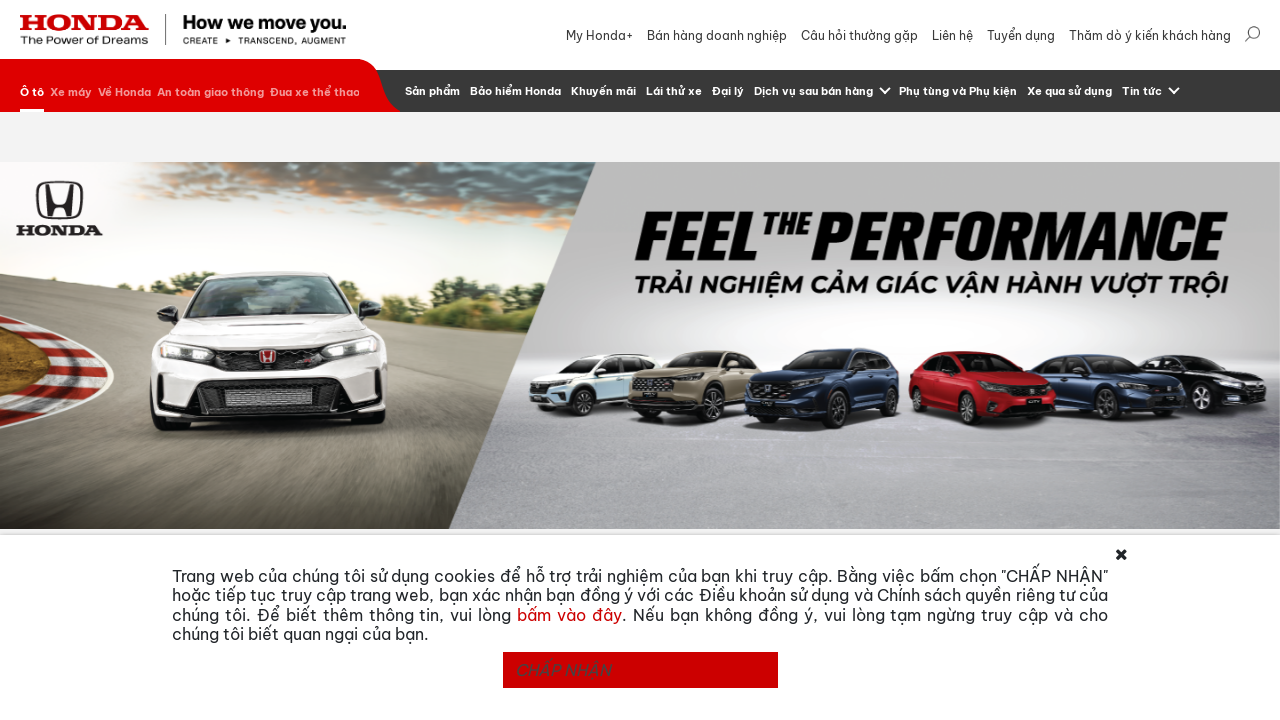

Selected Khu vực I from registration area dropdown on #registration_fee
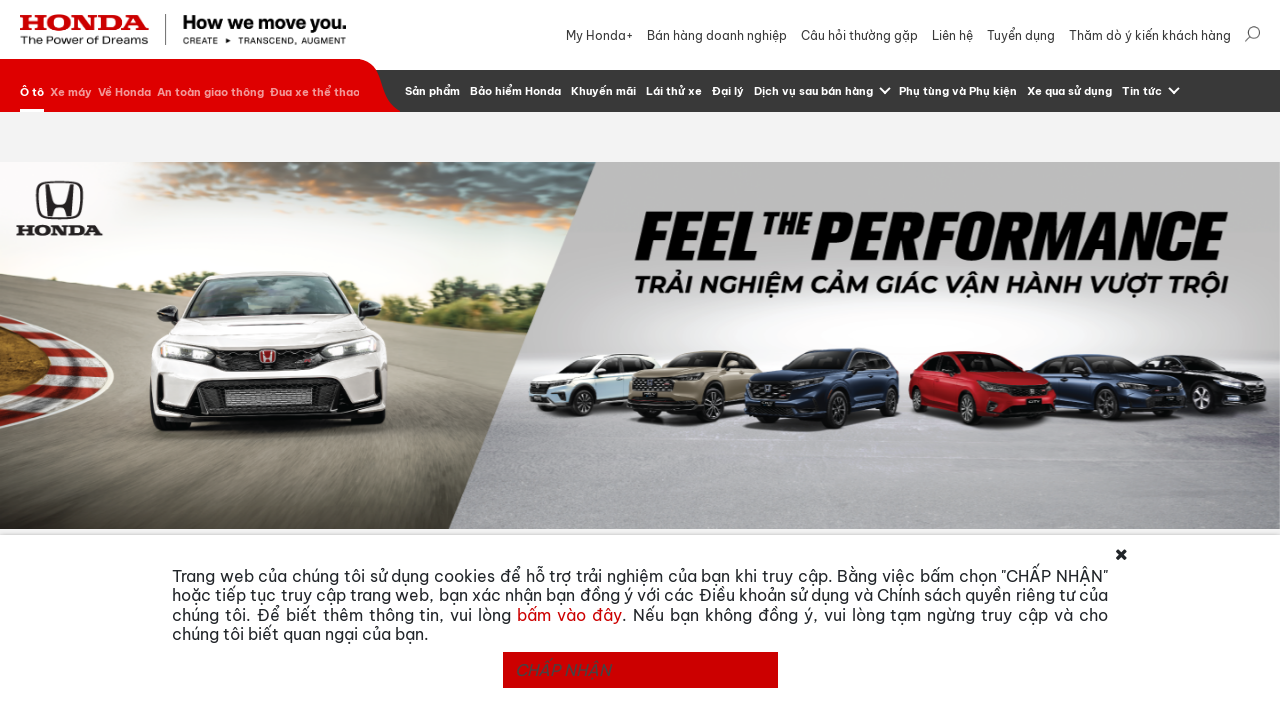

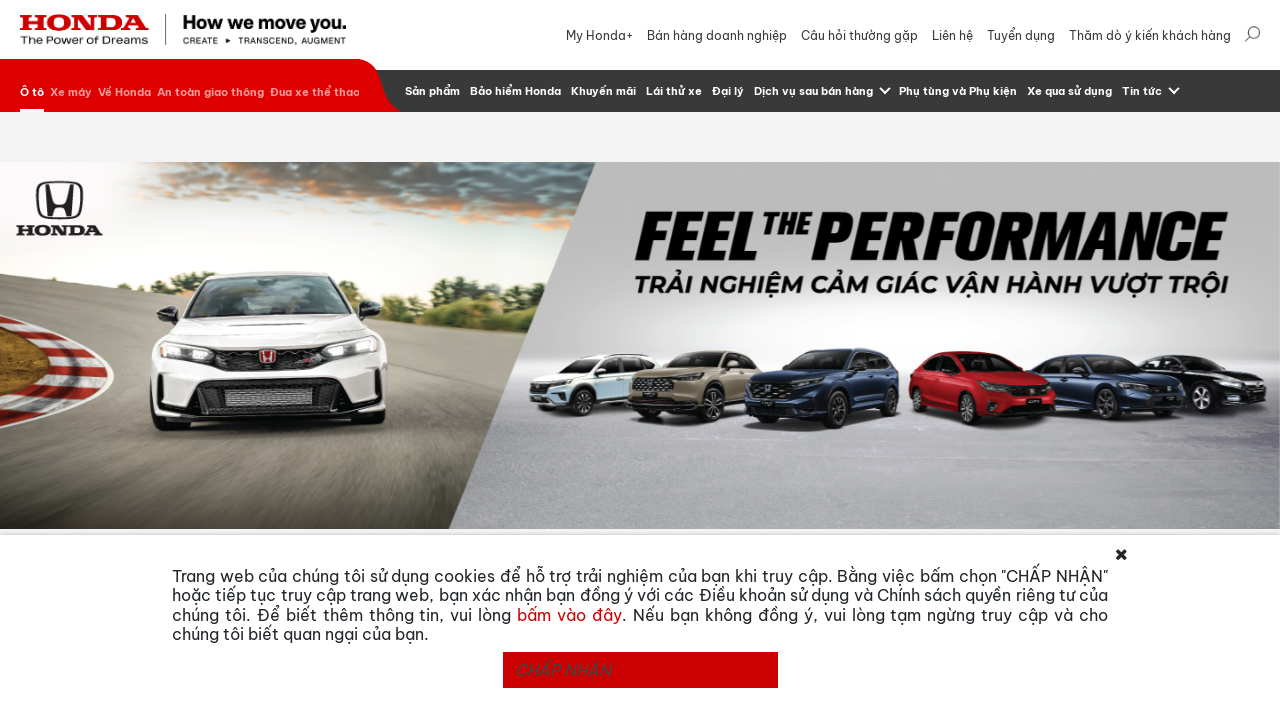